Verifies that the demoblaze.com homepage has the correct page title "STORE" and the expected URL.

Starting URL: https://demoblaze.com/

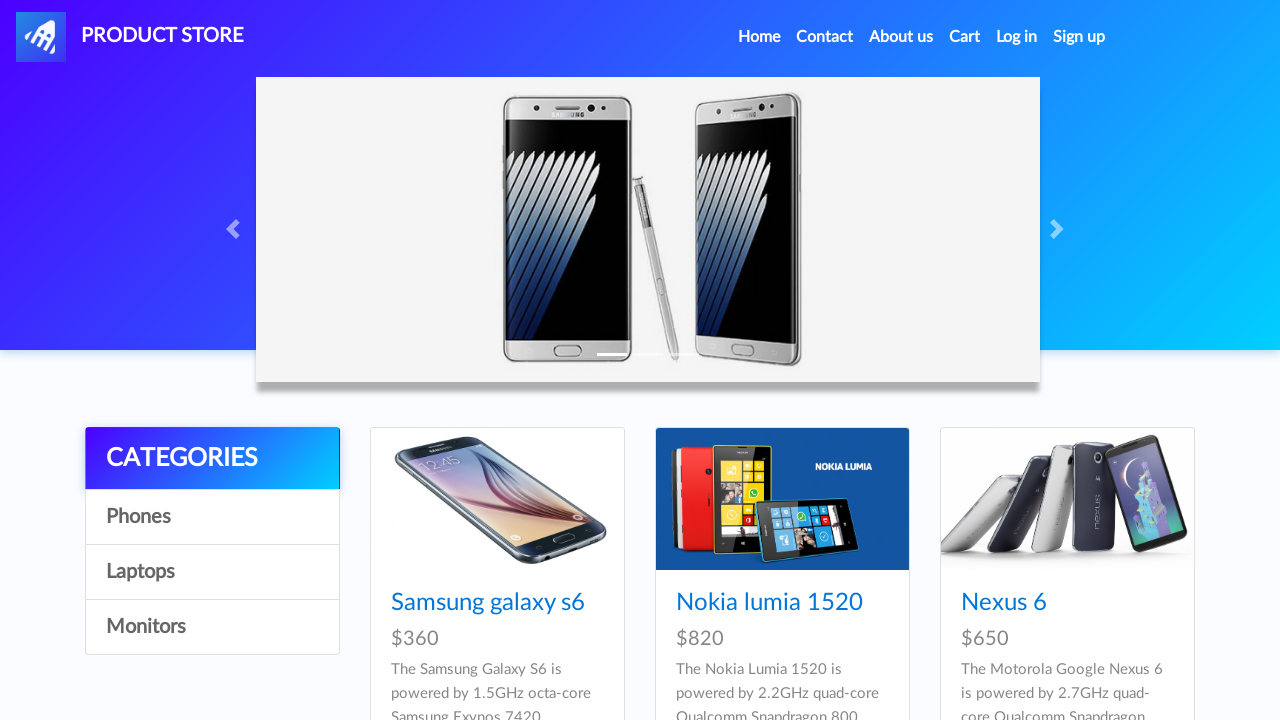

Navigated to demoblaze.com homepage
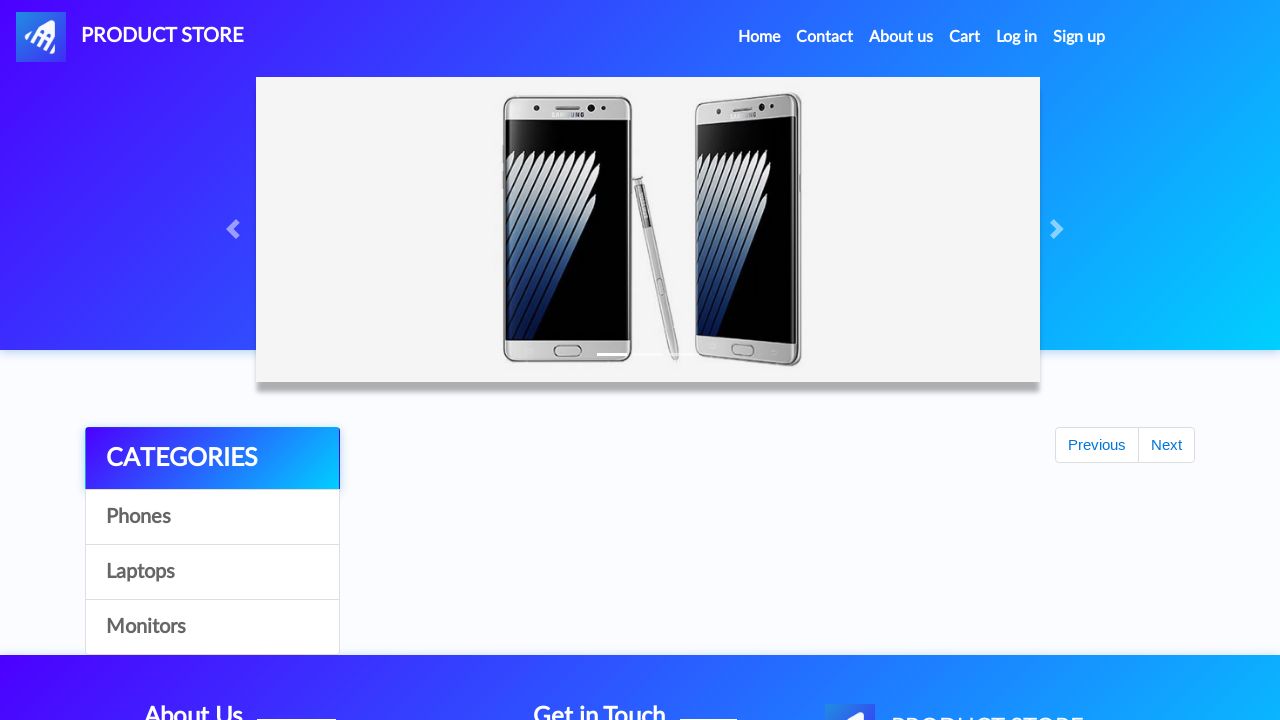

Retrieved page title: STORE
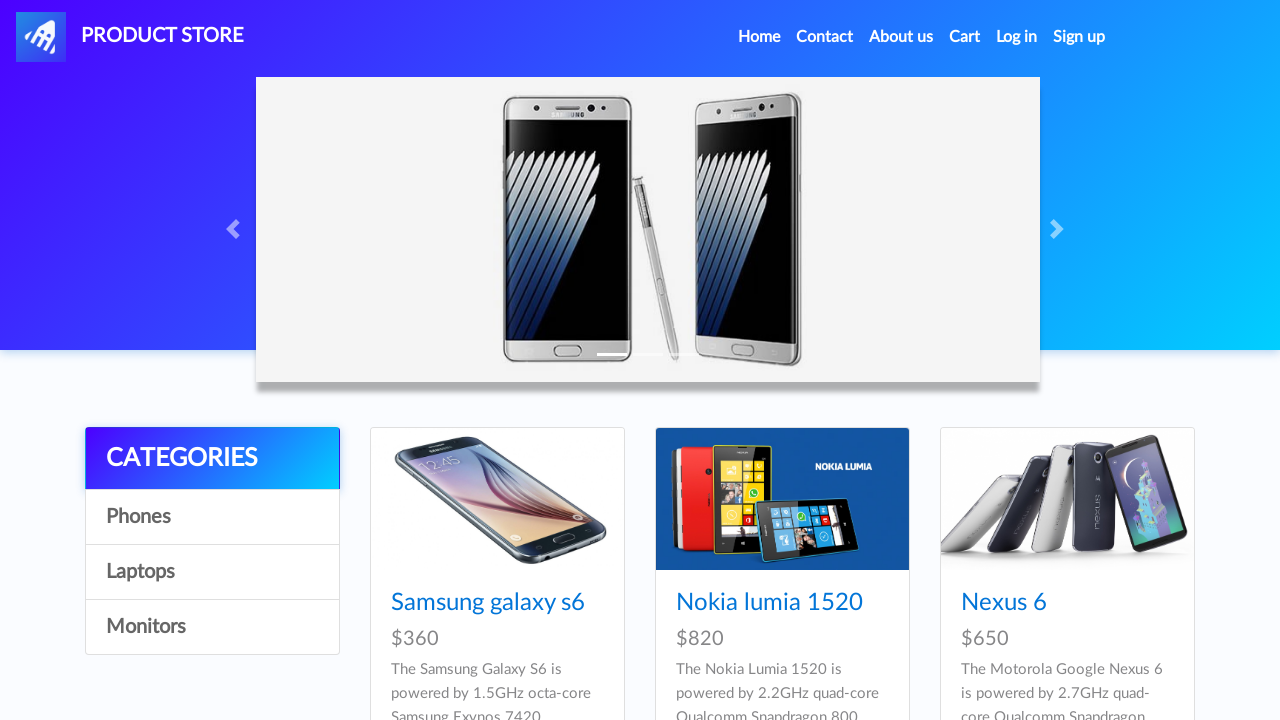

Verified page title is 'STORE'
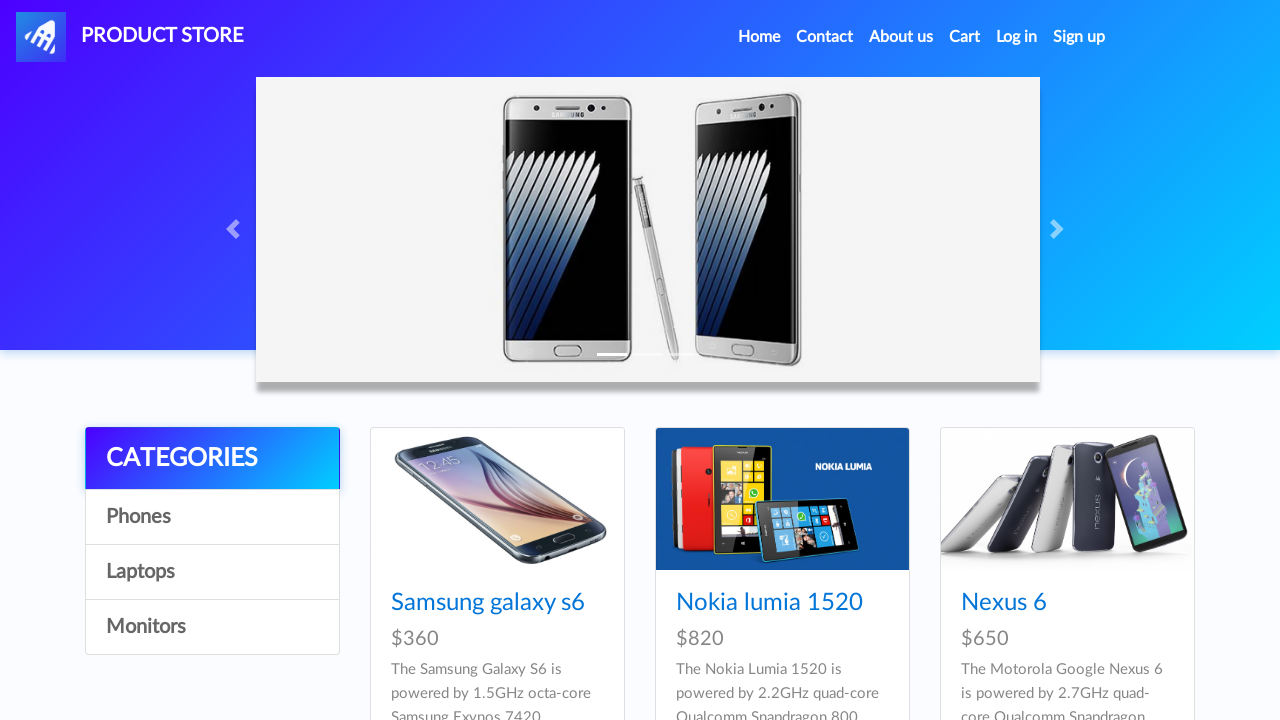

Retrieved page URL: https://demoblaze.com/
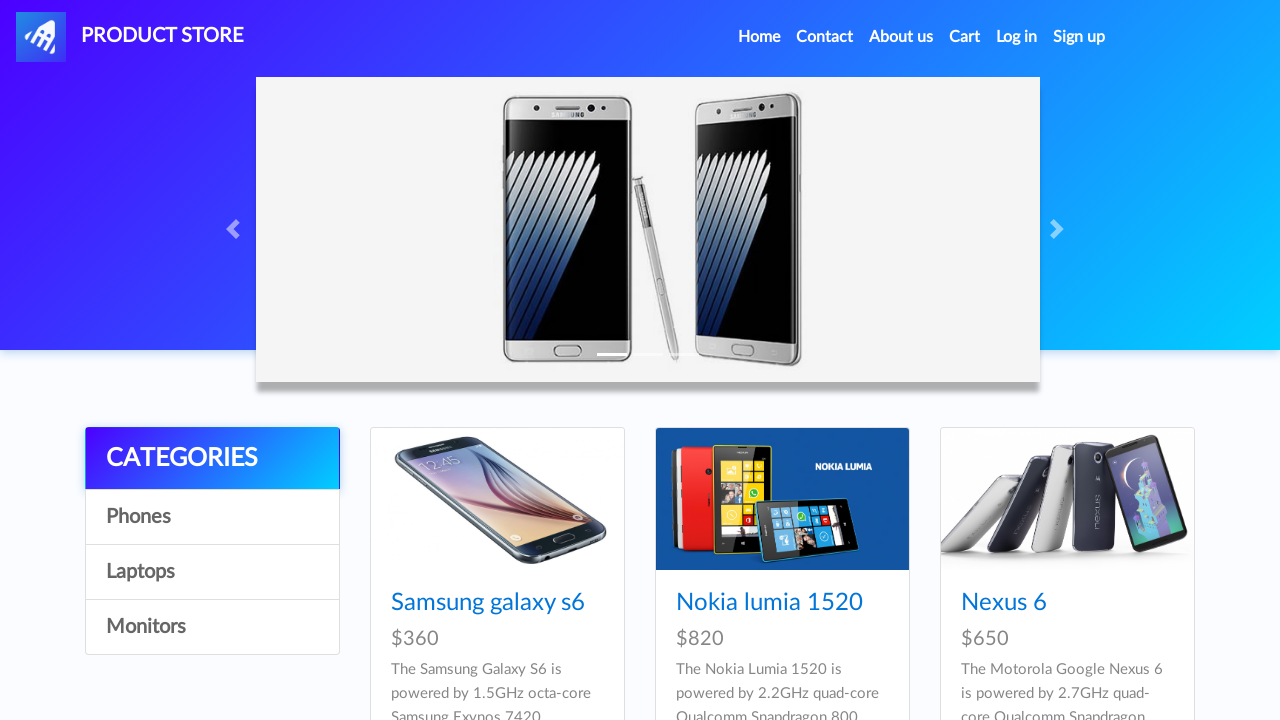

Verified page URL is 'https://demoblaze.com/'
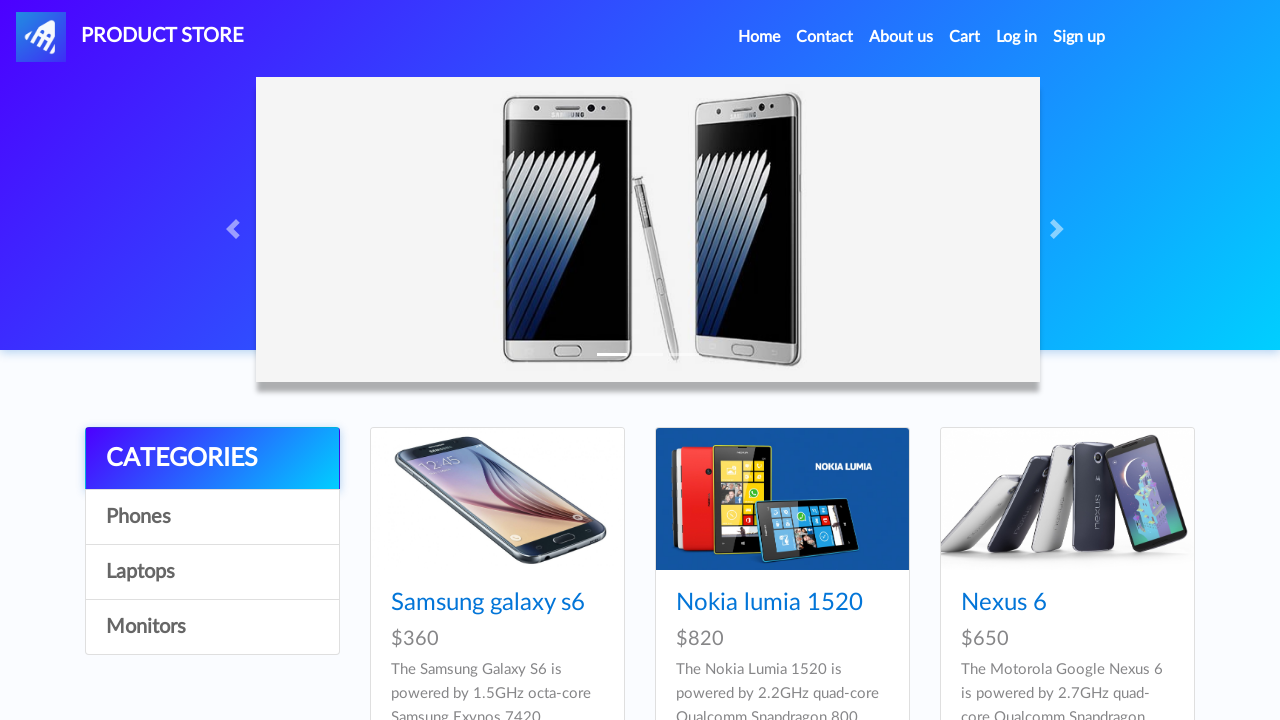

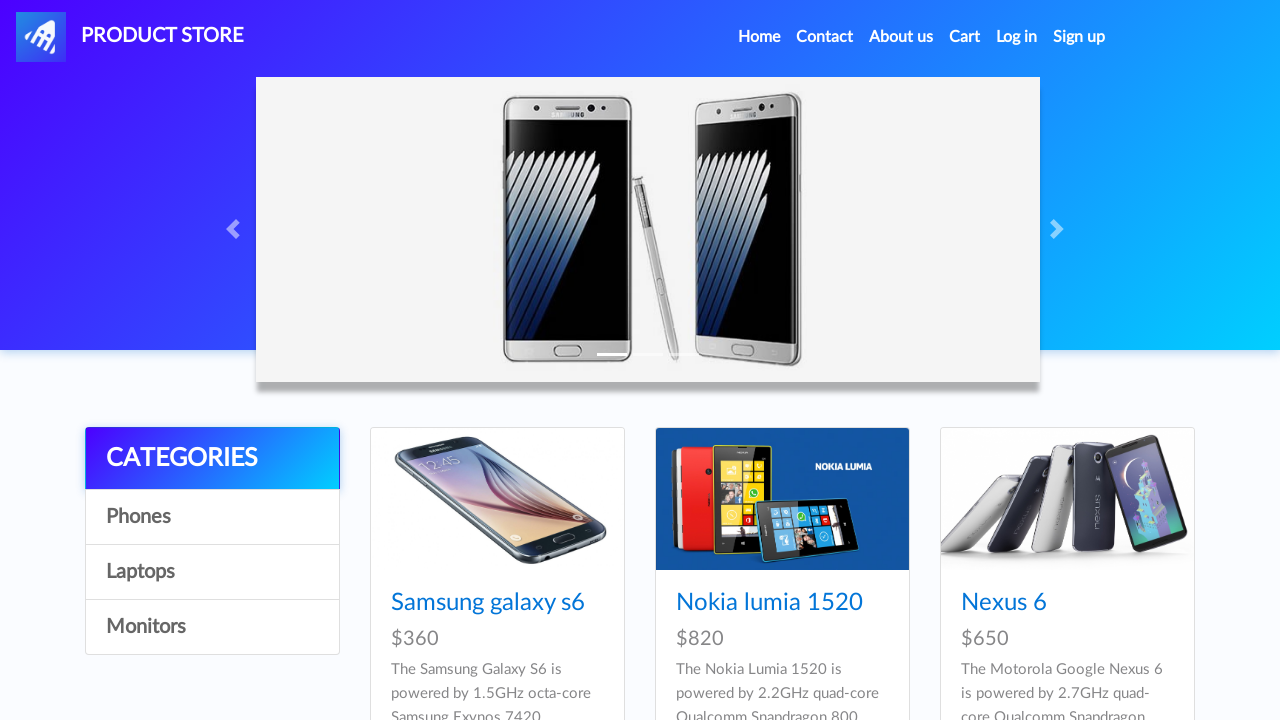